Tests a registration form by filling in username, email, selecting gender, hobbies, country, date of birth, toggling a switch, and submitting the form, then verifies the data appears in a results table.

Starting URL: https://material.playwrightvn.com/

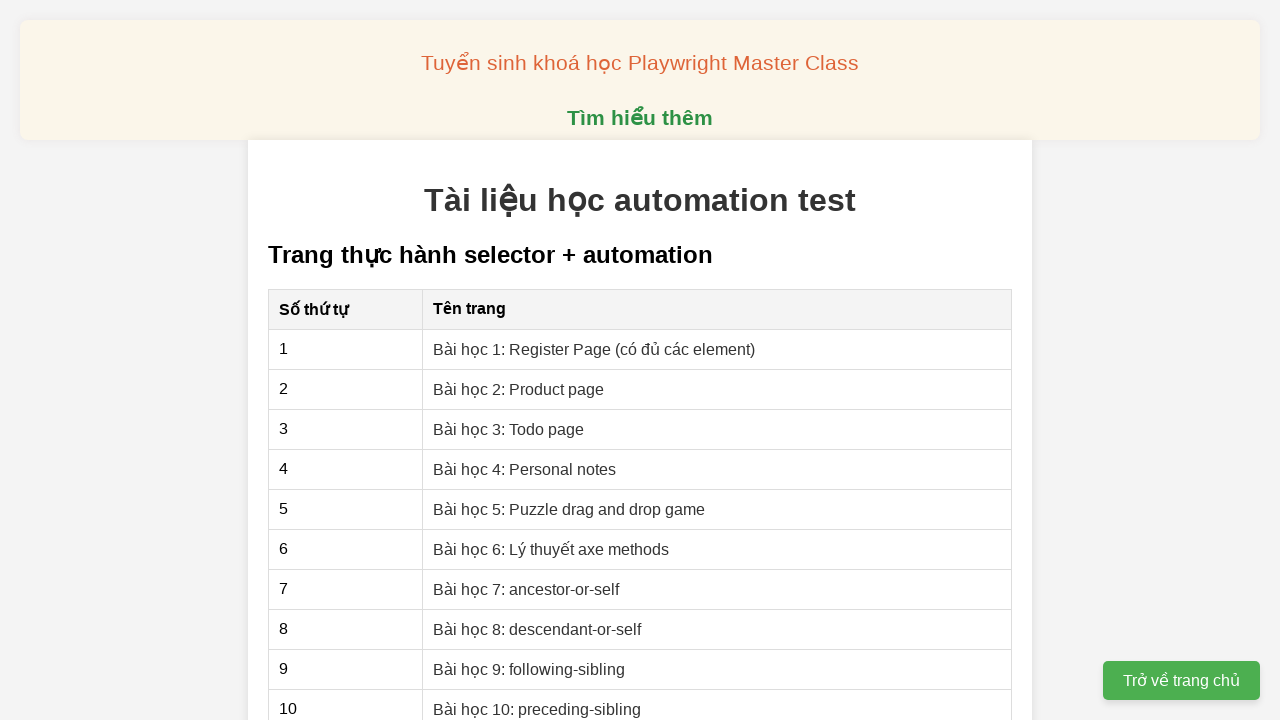

Clicked on registration page link at (594, 349) on internal:text="B\u00e0i h\u1ecdc 1: Register Page (c\u00f3 \u0111\u1ee7 c\u00e1c
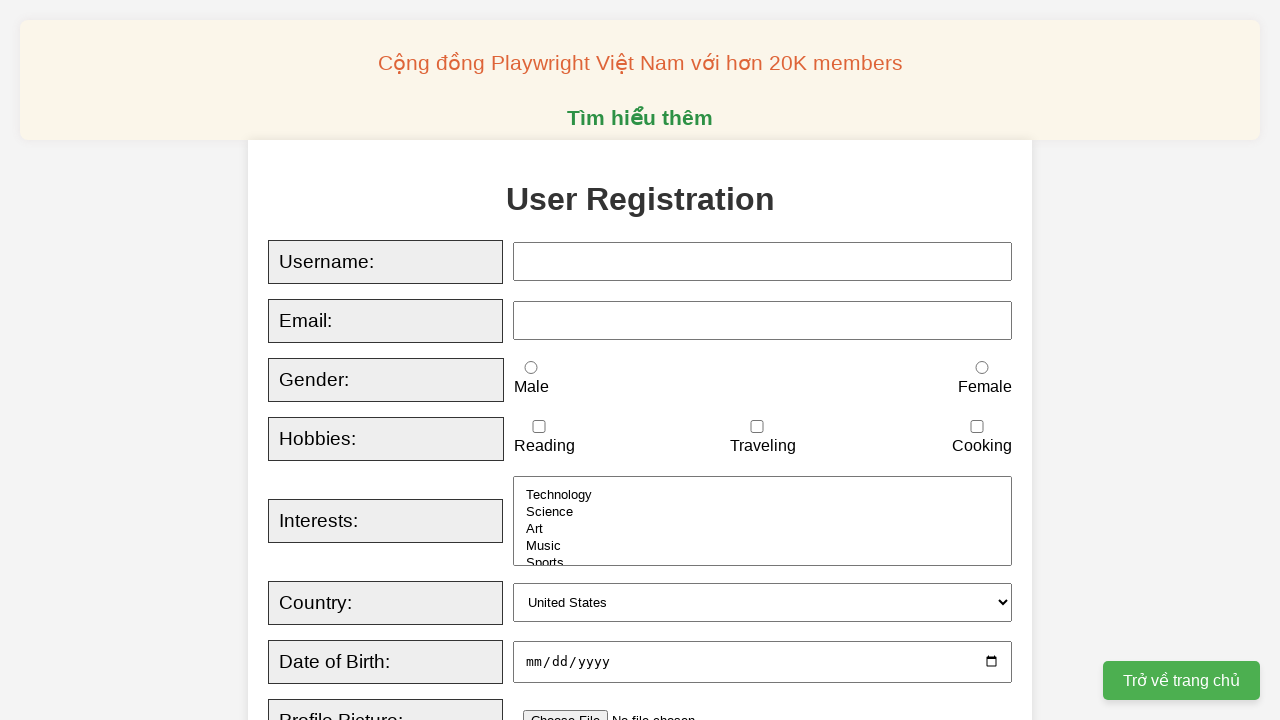

Cleared username field on #username
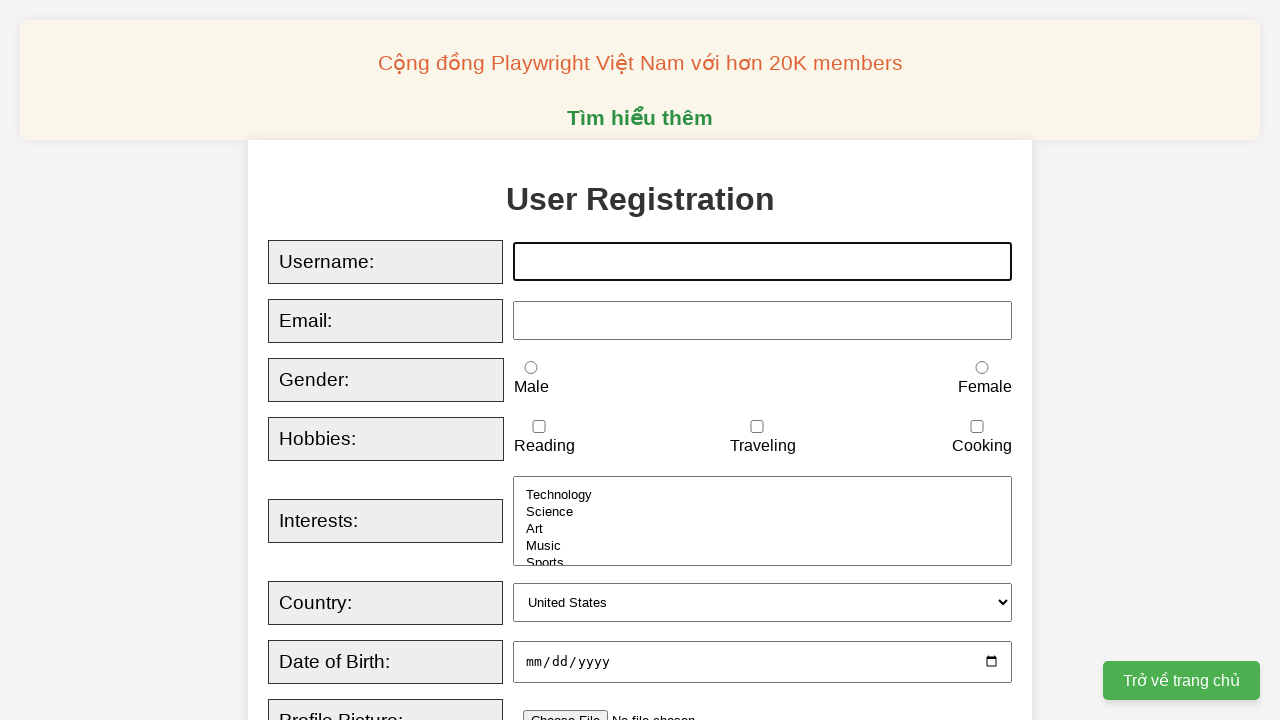

Filled username field with 'Yah Sure' on #username
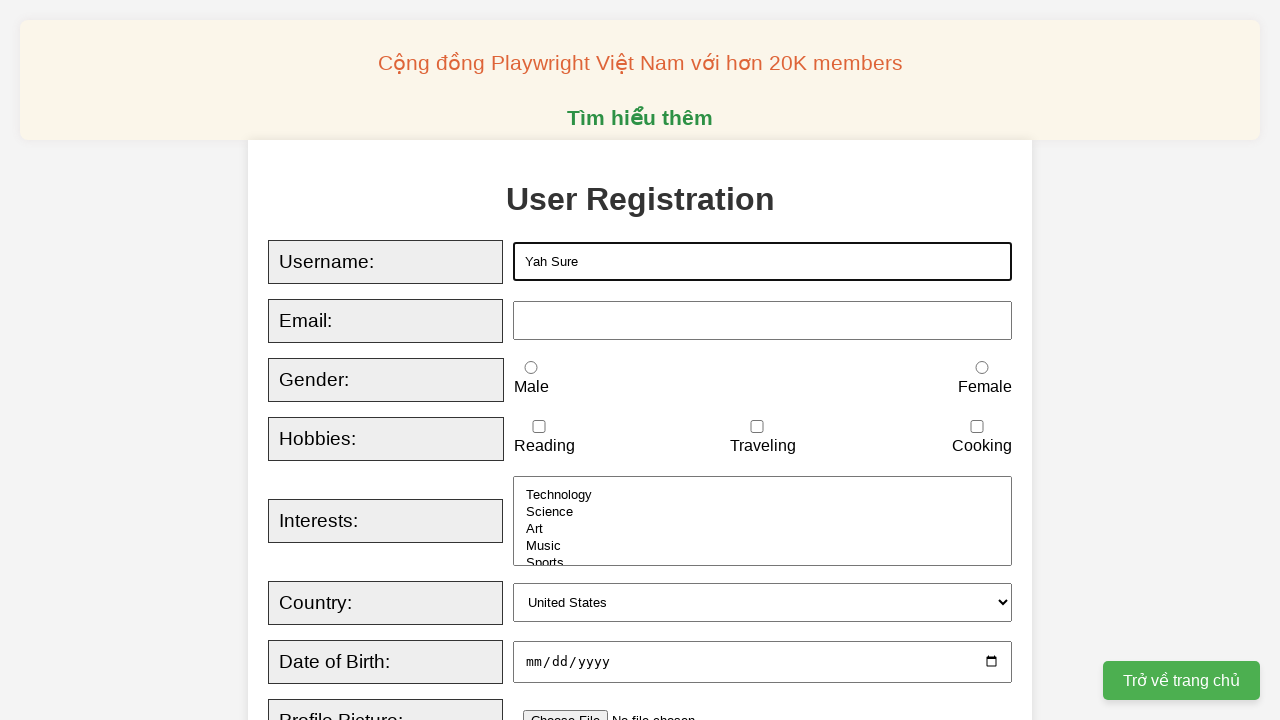

Cleared email field on #email
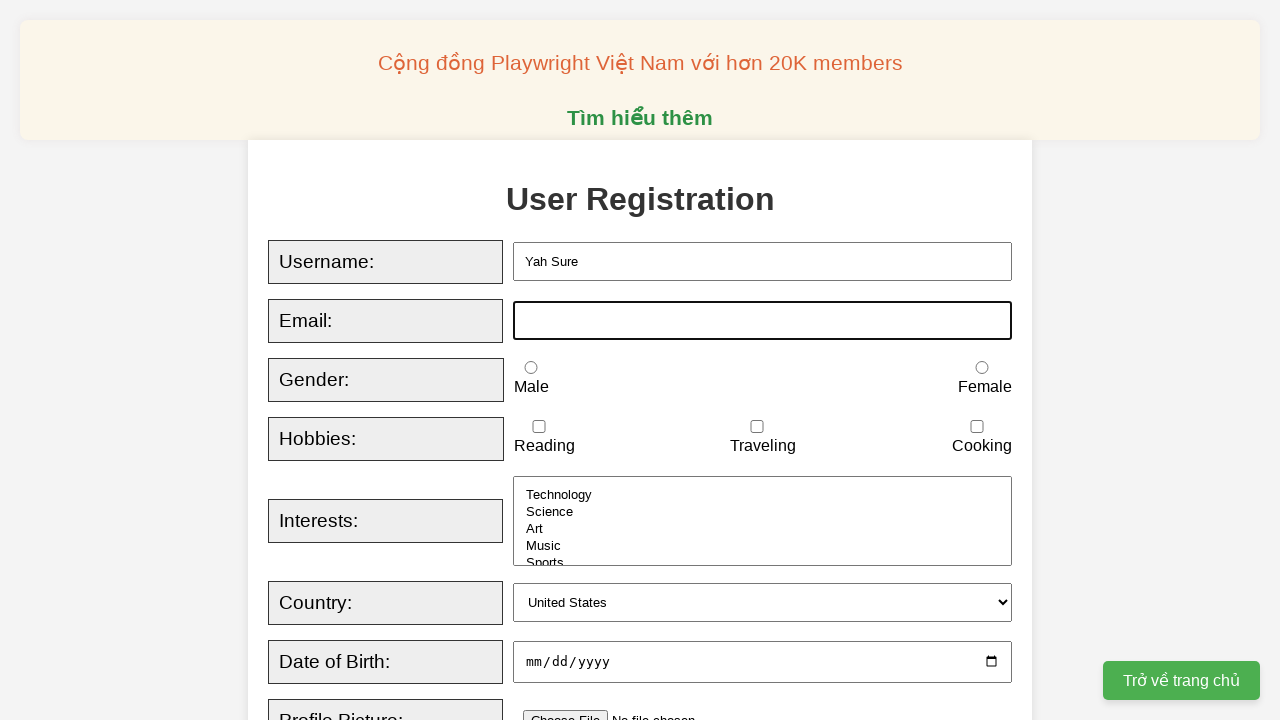

Filled email field with 'bestyahsure123@gmail.com' on #email
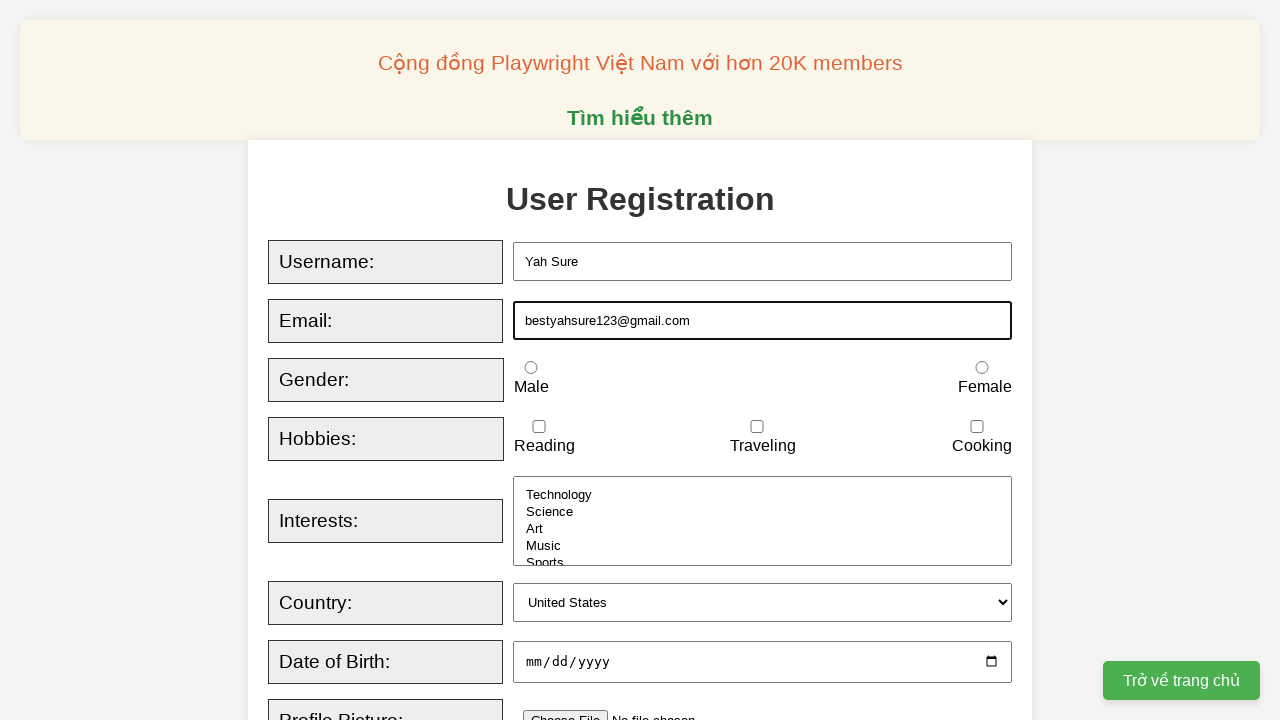

Selected Male gender radio button at (531, 368) on internal:role=radio[name="Male"s]
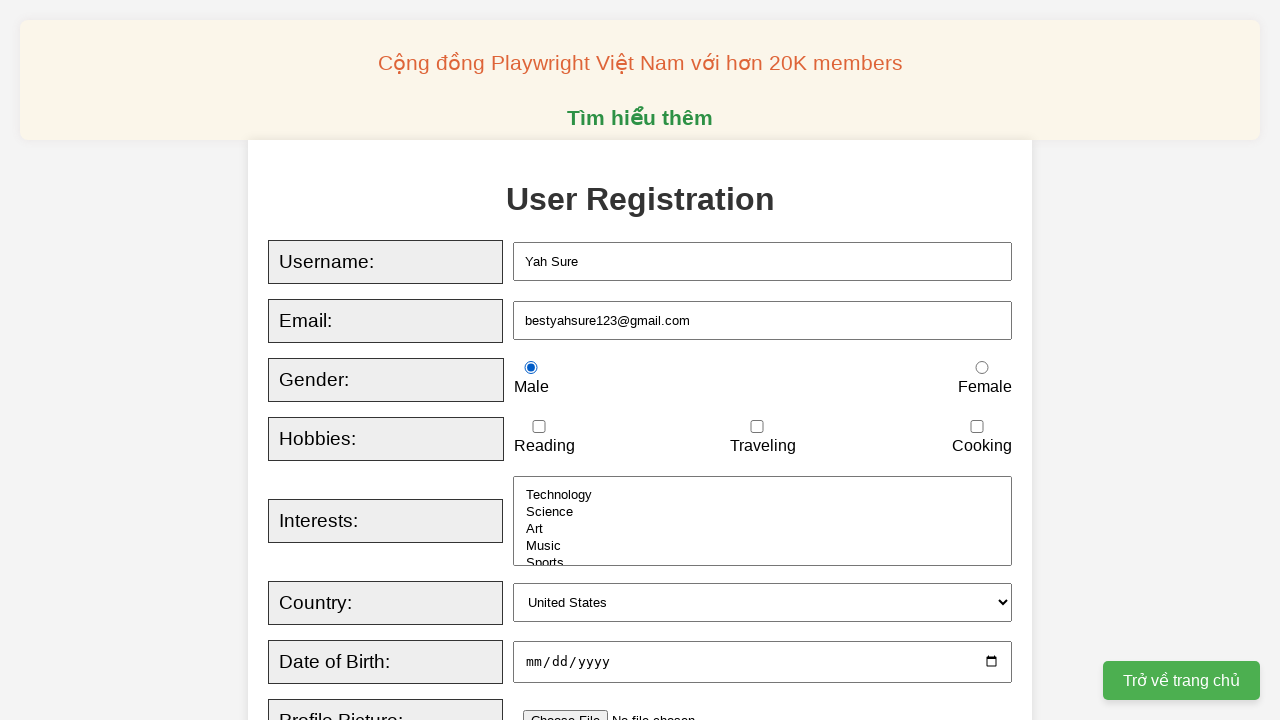

Selected Reading hobby checkbox at (539, 427) on internal:role=checkbox[name="Reading"i]
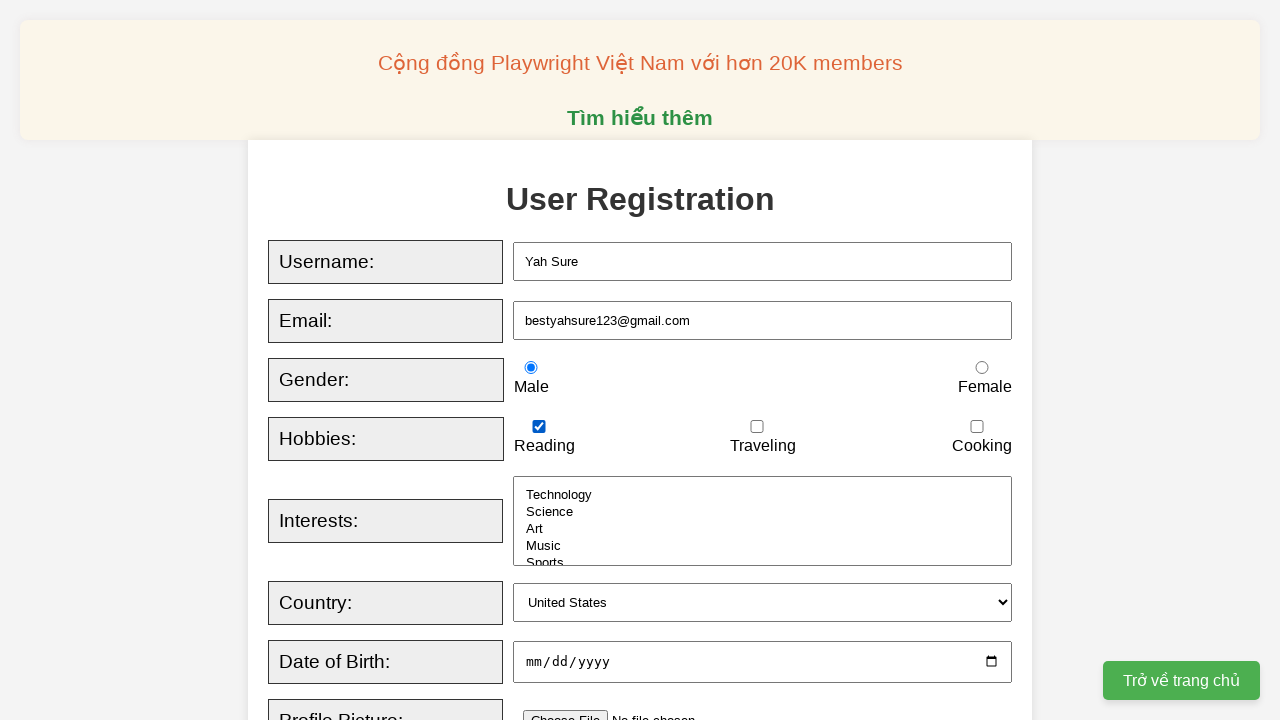

Selected UK from country dropdown on #country
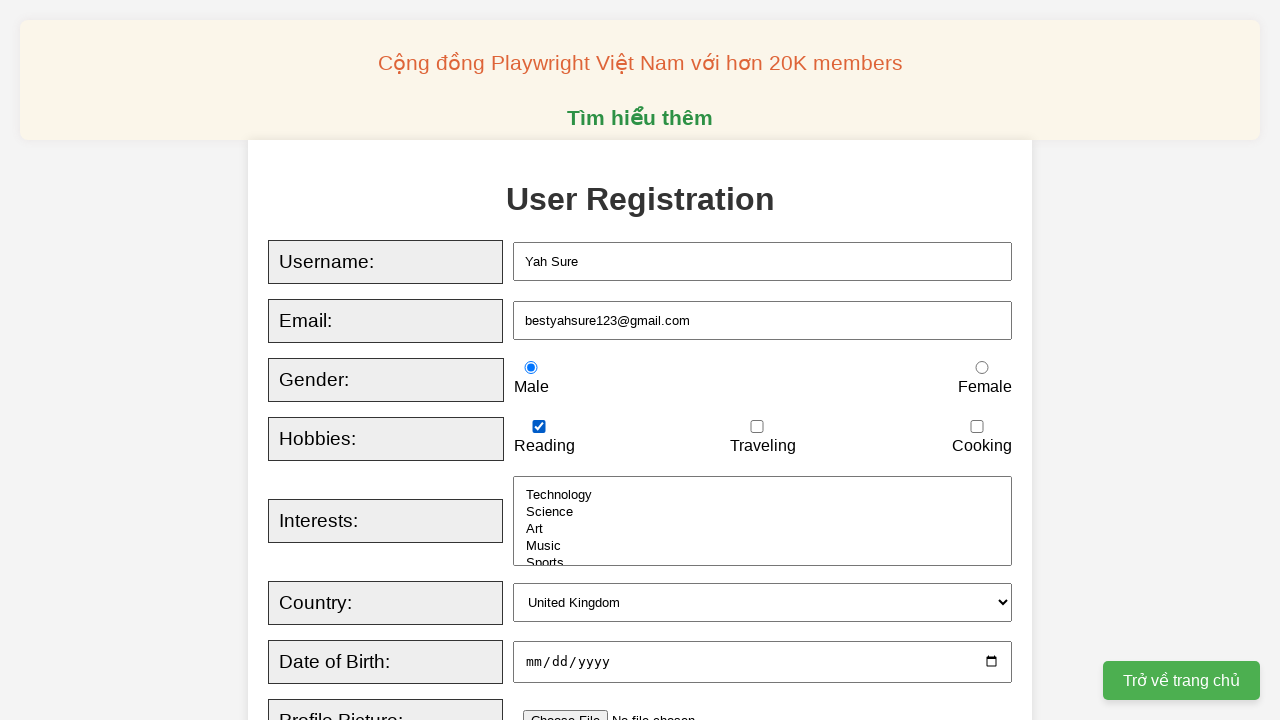

Filled date of birth with '2000-02-29'
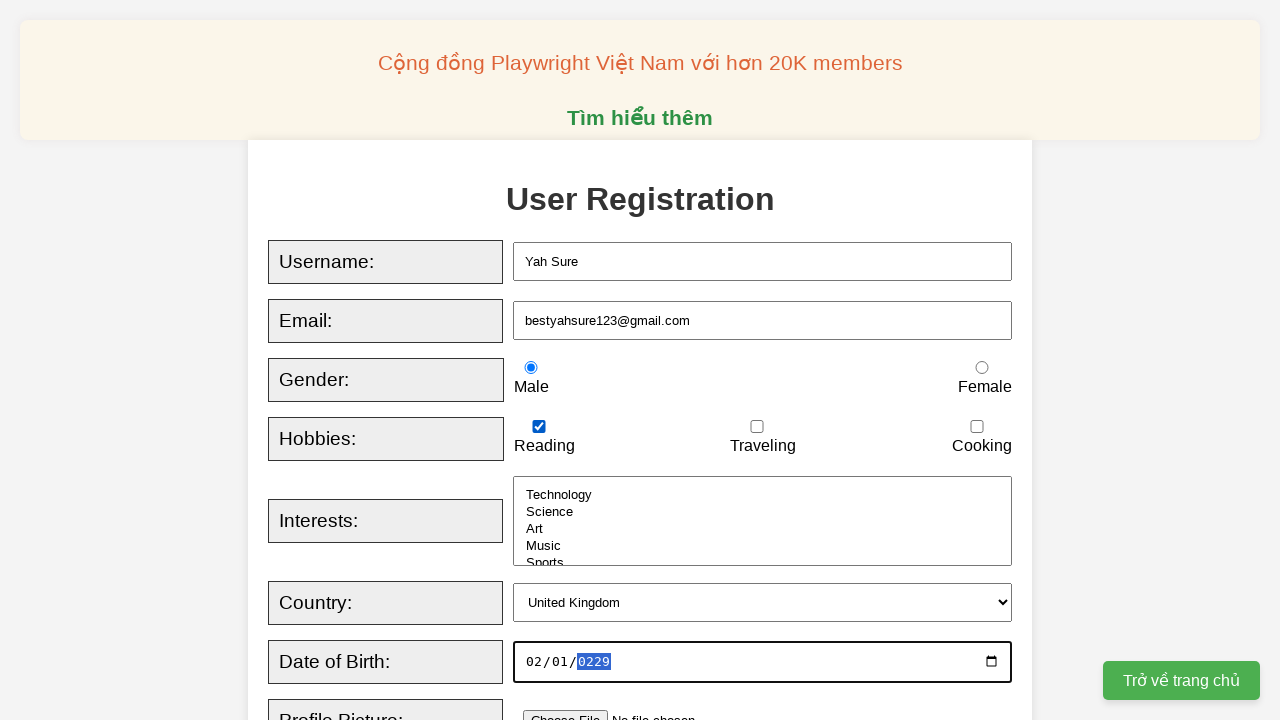

Toggled switch at (554, 361) on label.switch
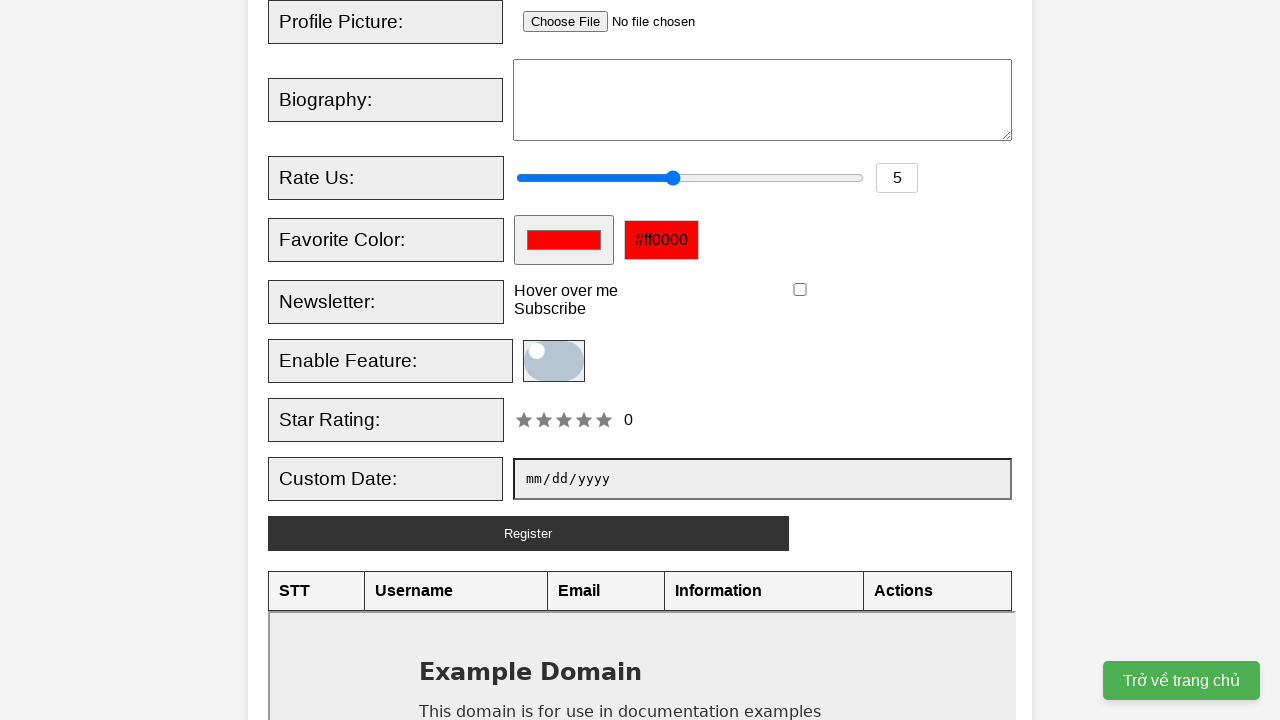

Clicked Register button to submit form at (528, 533) on internal:role=button[name="Register"i]
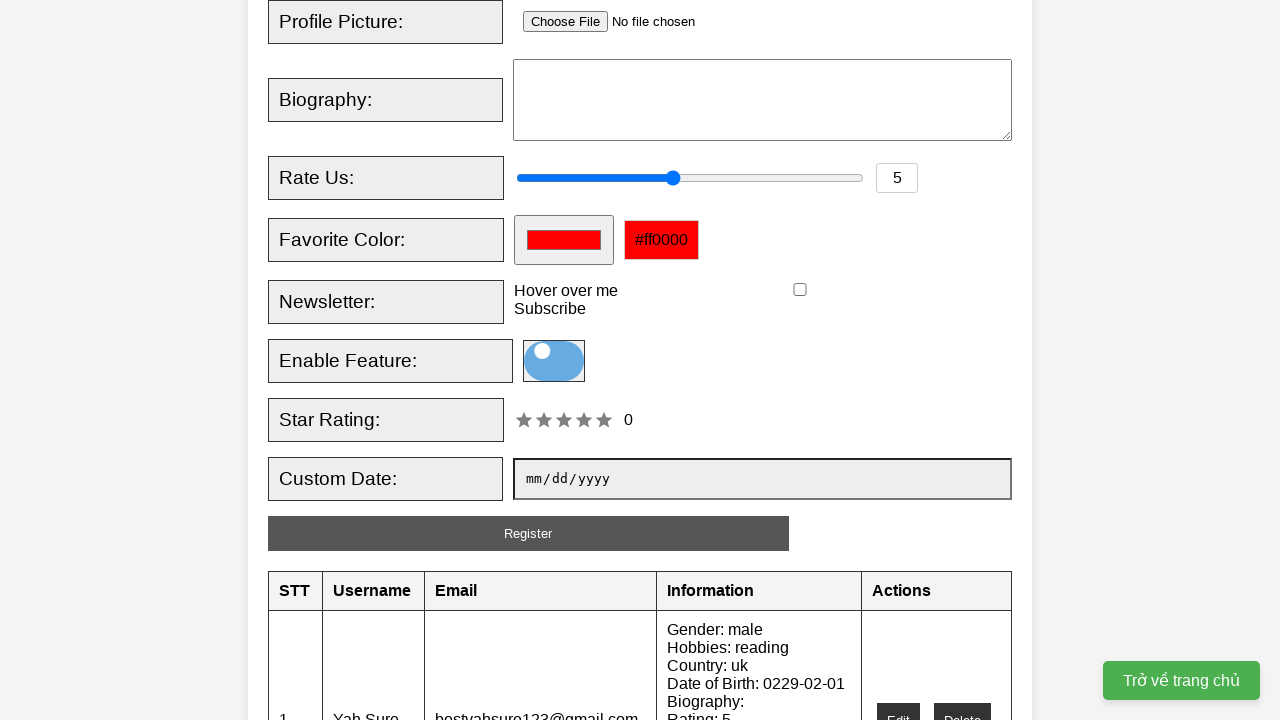

Results table appeared with registered user data
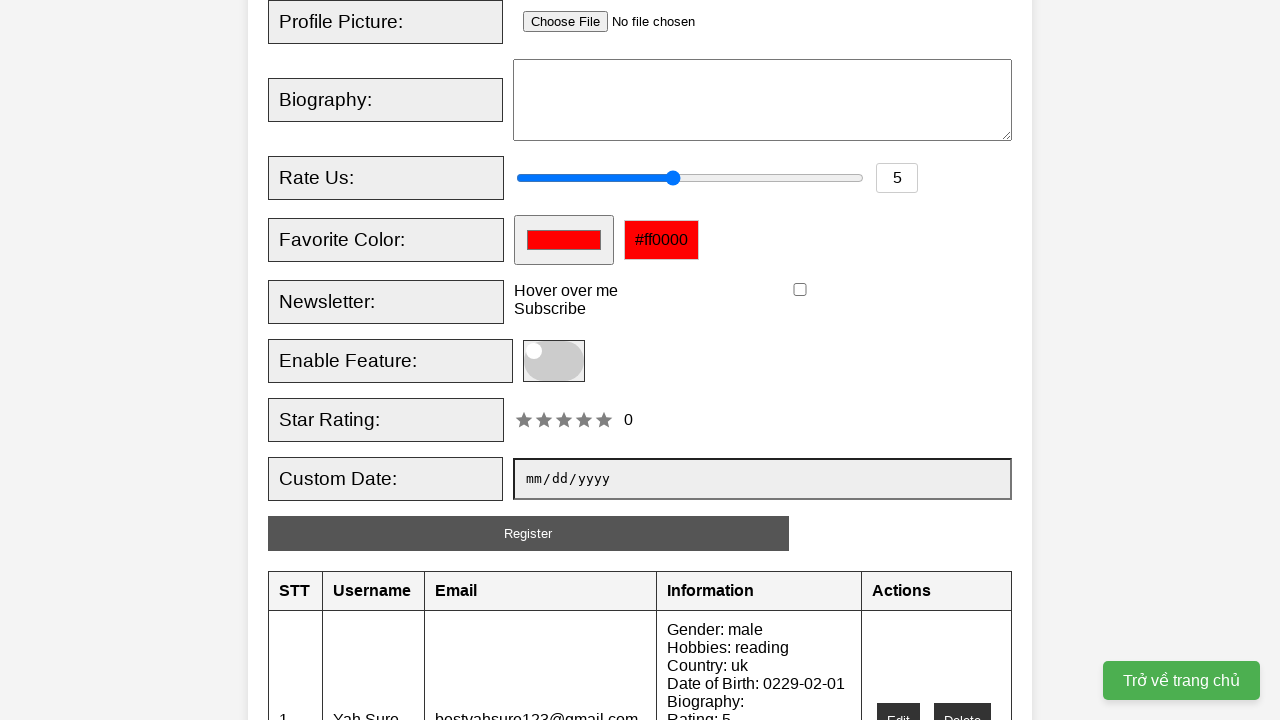

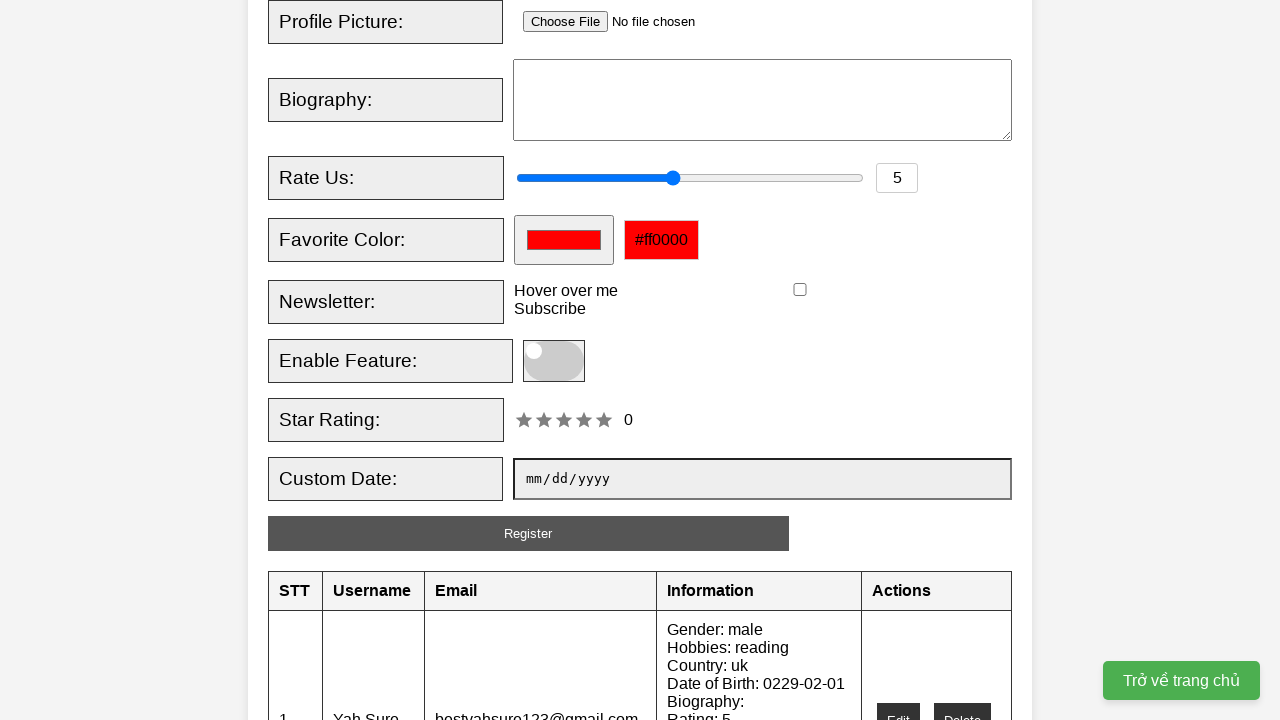